Tests the autocomplete functionality by typing a partial country name and selecting a matching suggestion from the dropdown list.

Starting URL: https://rahulshettyacademy.com/AutomationPractice/

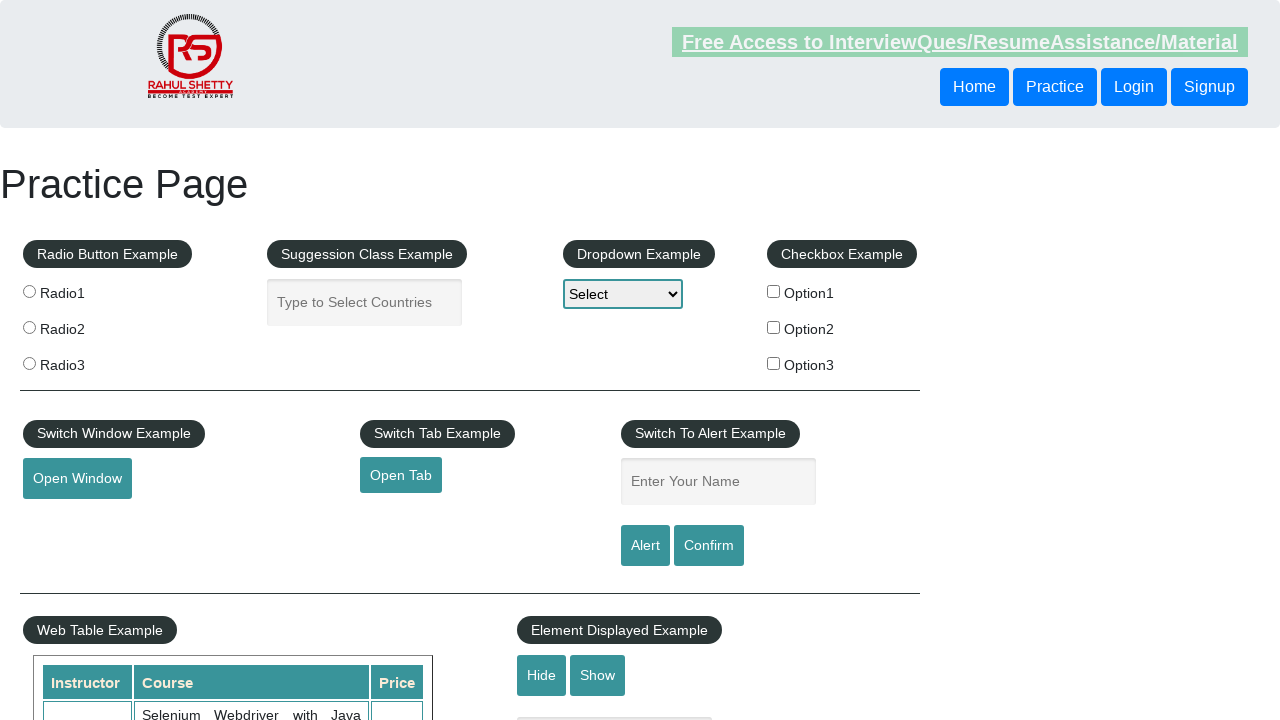

Typed 'in' into autocomplete field to trigger suggestions on #autocomplete
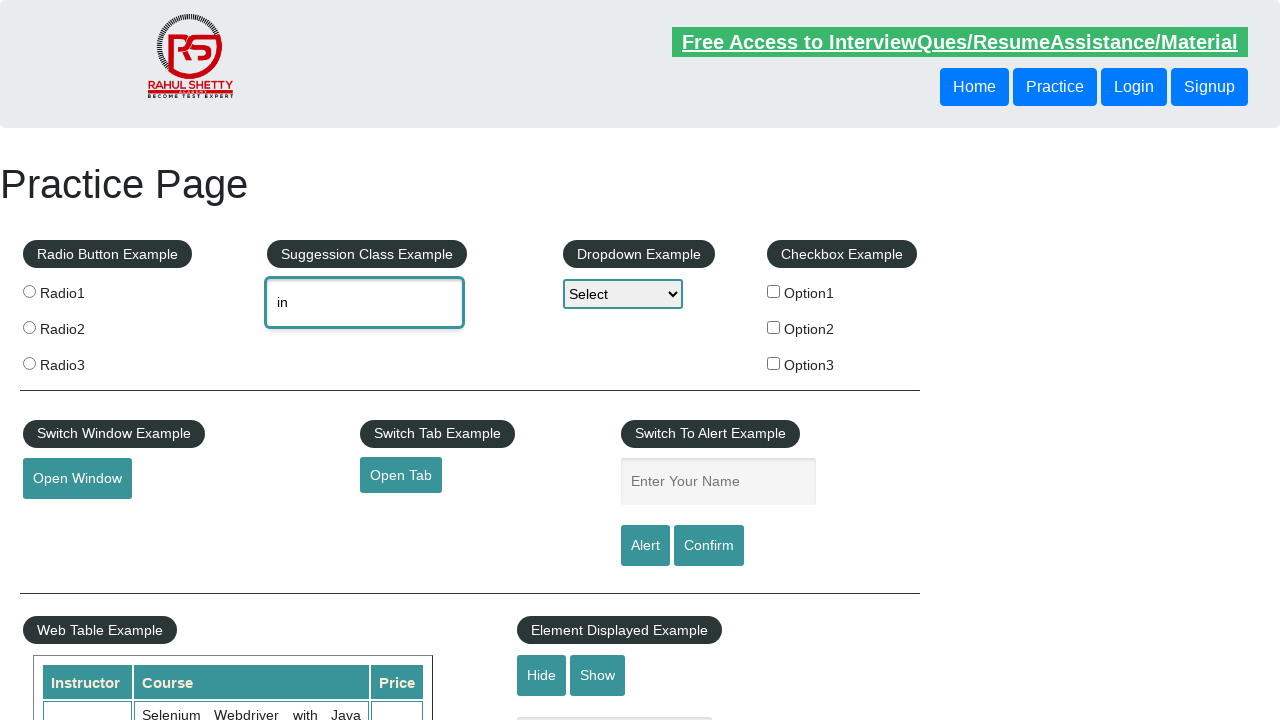

Autocomplete suggestion list appeared
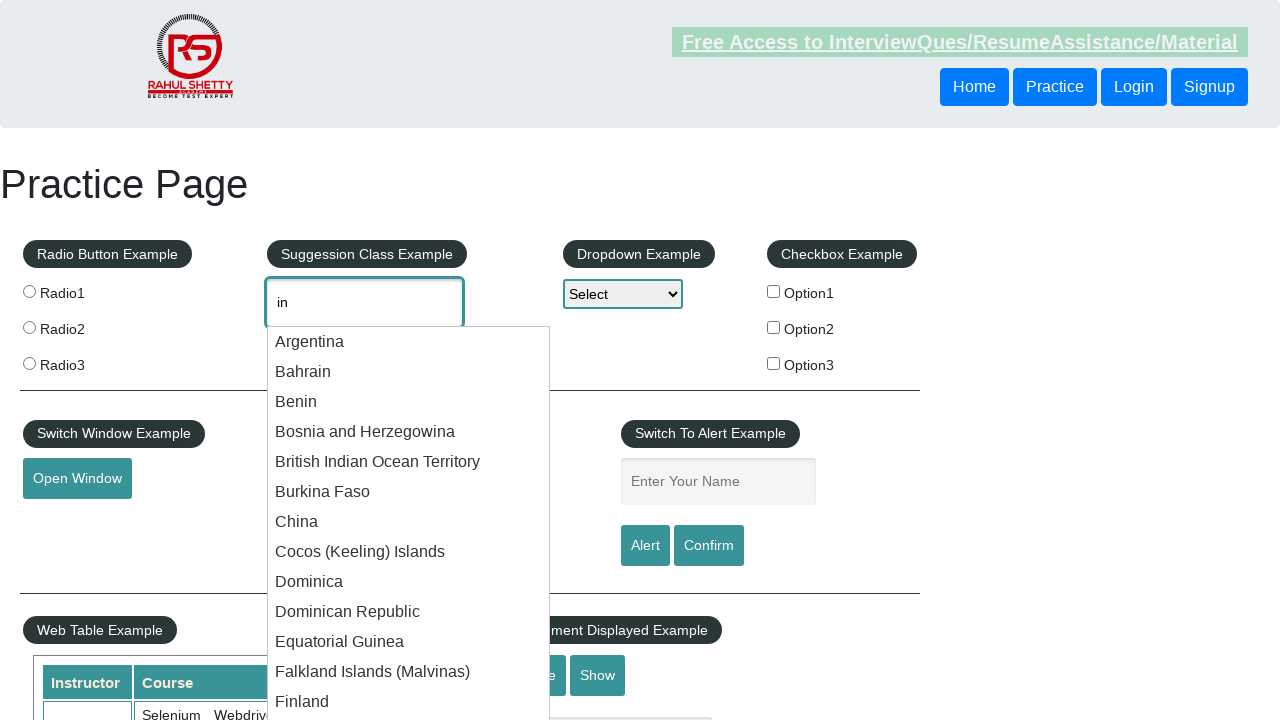

Found 36 autocomplete suggestions
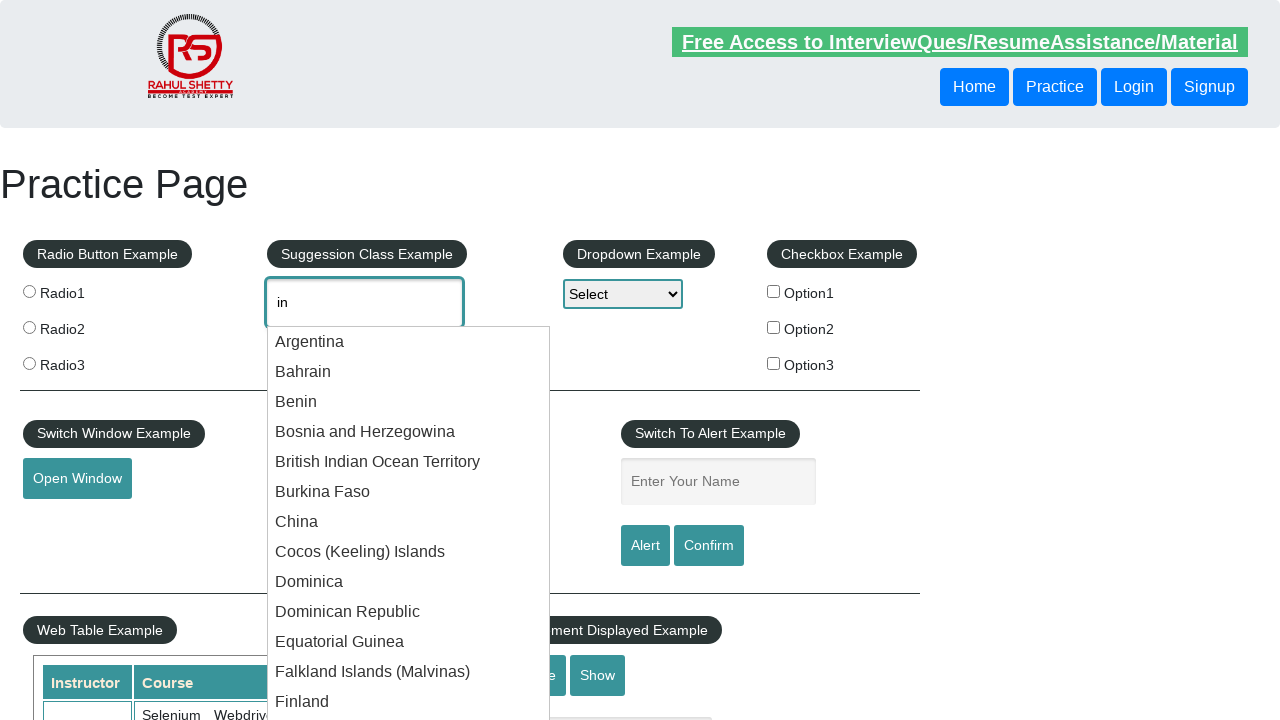

Selected suggestion 'India' (India) from autocomplete dropdown at (409, 361) on #ui-id-1 li >> nth=15
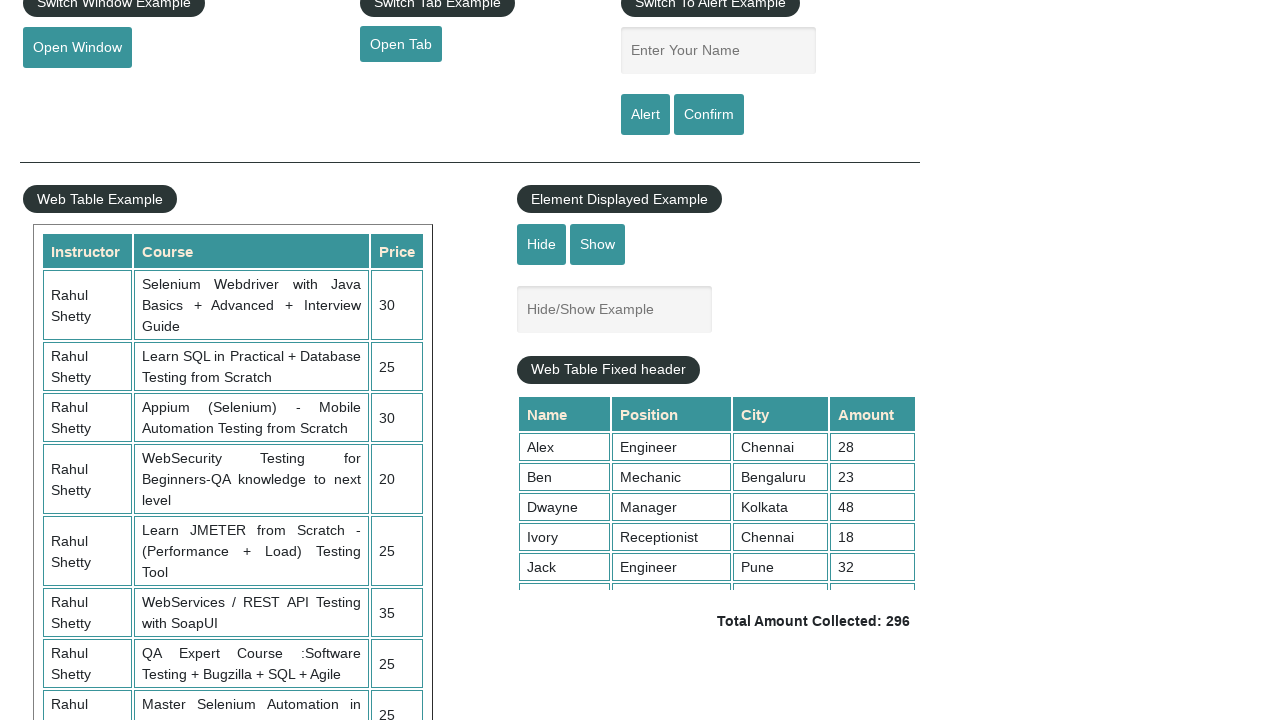

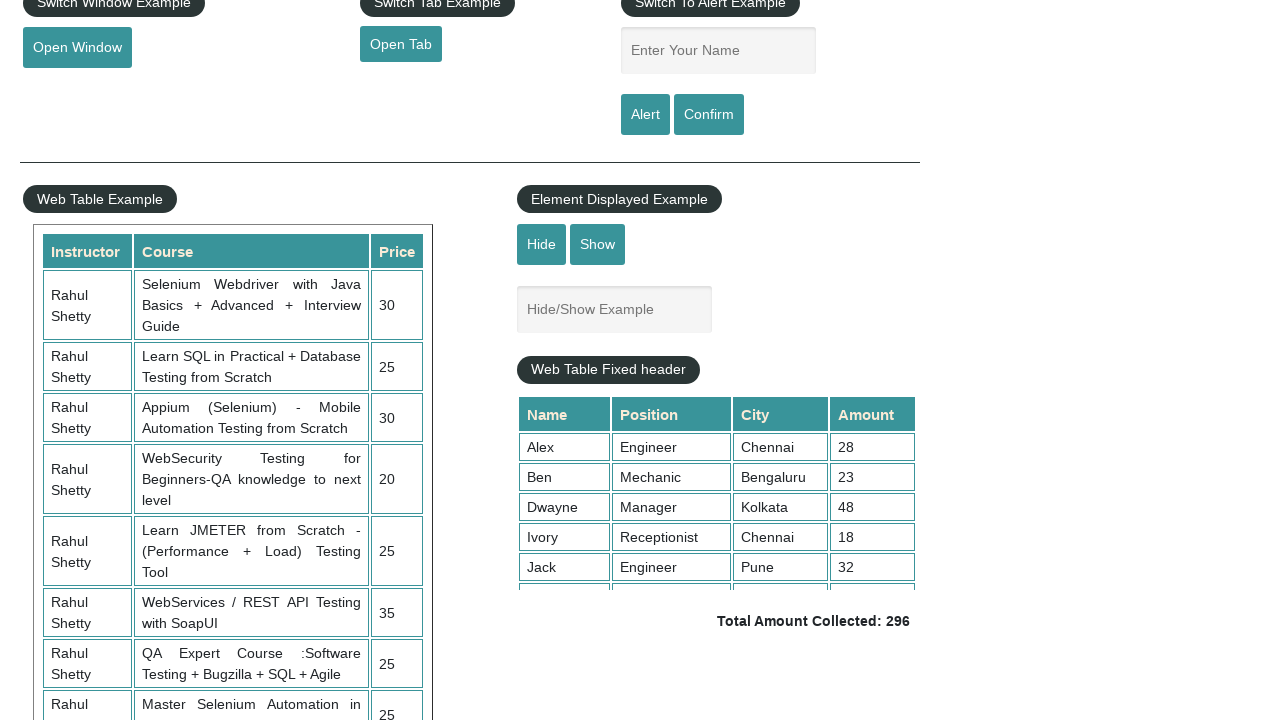